Navigates to CodeMirror demo theme page and uses JavaScript to set the editor value to "Hello World"

Starting URL: http://codemirror.net/demo/theme.html

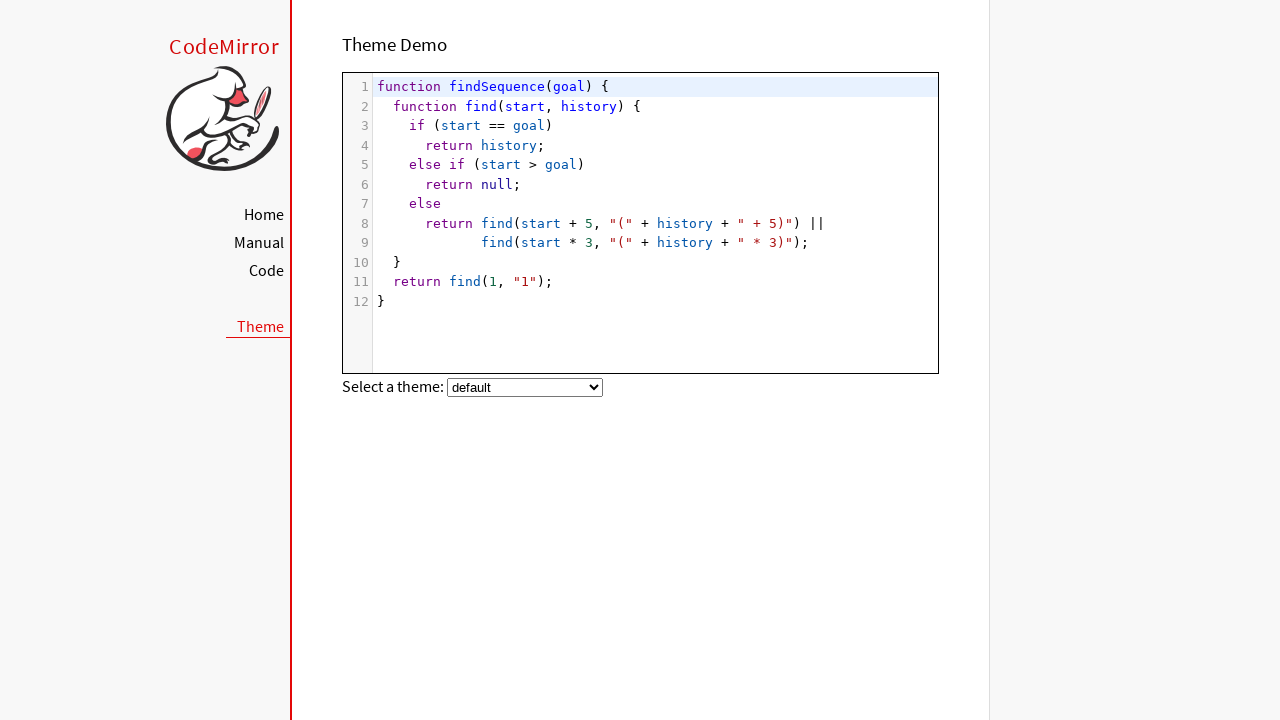

Navigated to CodeMirror demo theme page
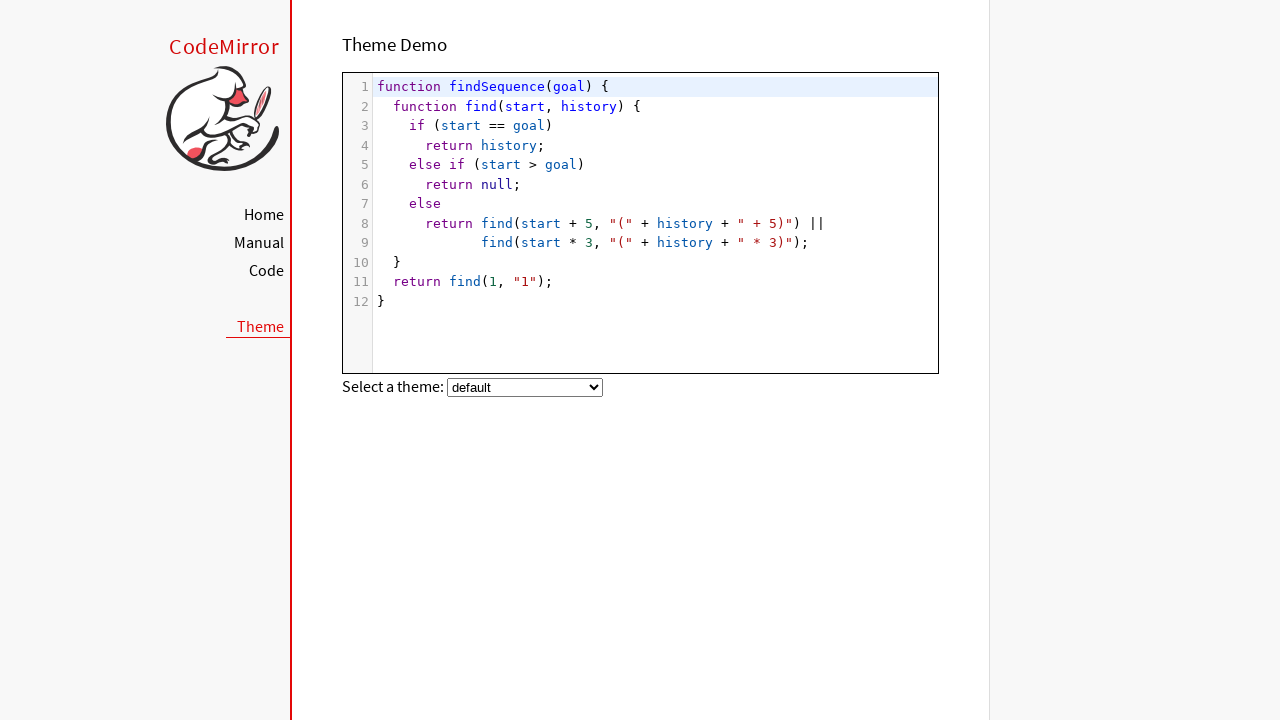

Set CodeMirror editor value to 'Hello World' using JavaScript
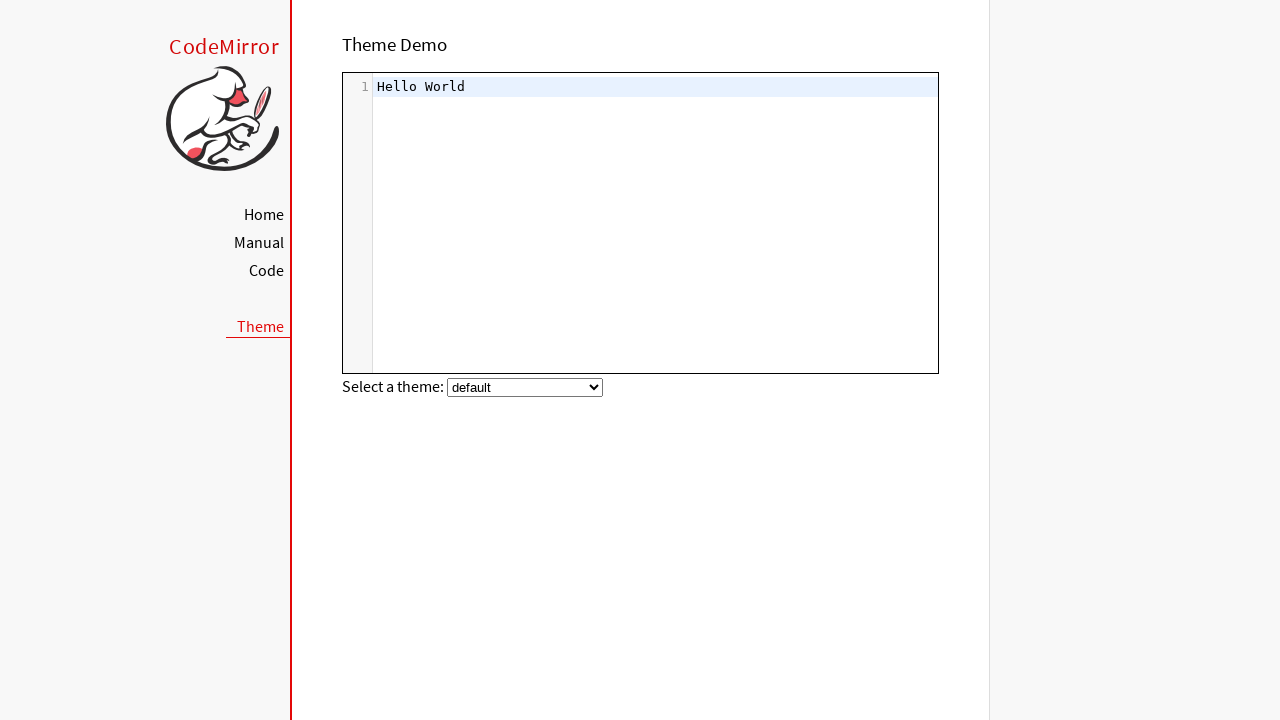

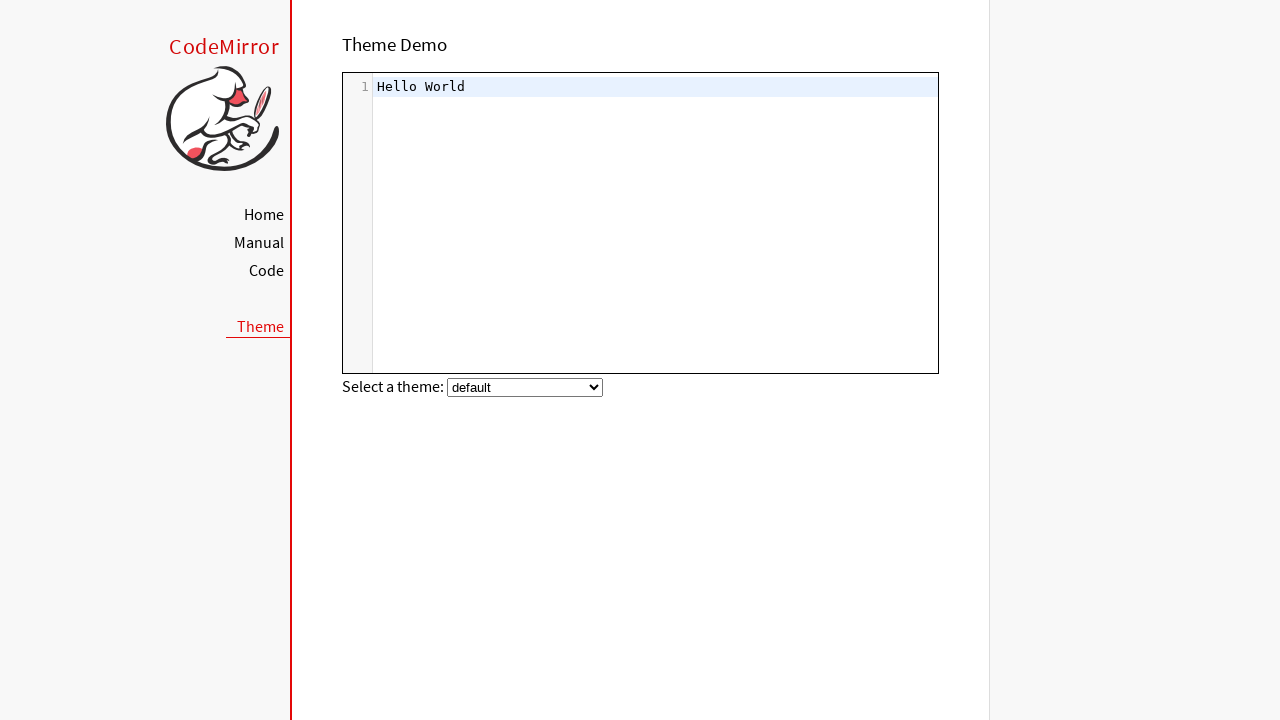